Tests the departure location field by entering a city name and verifying the input

Starting URL: https://www.fluege.de/

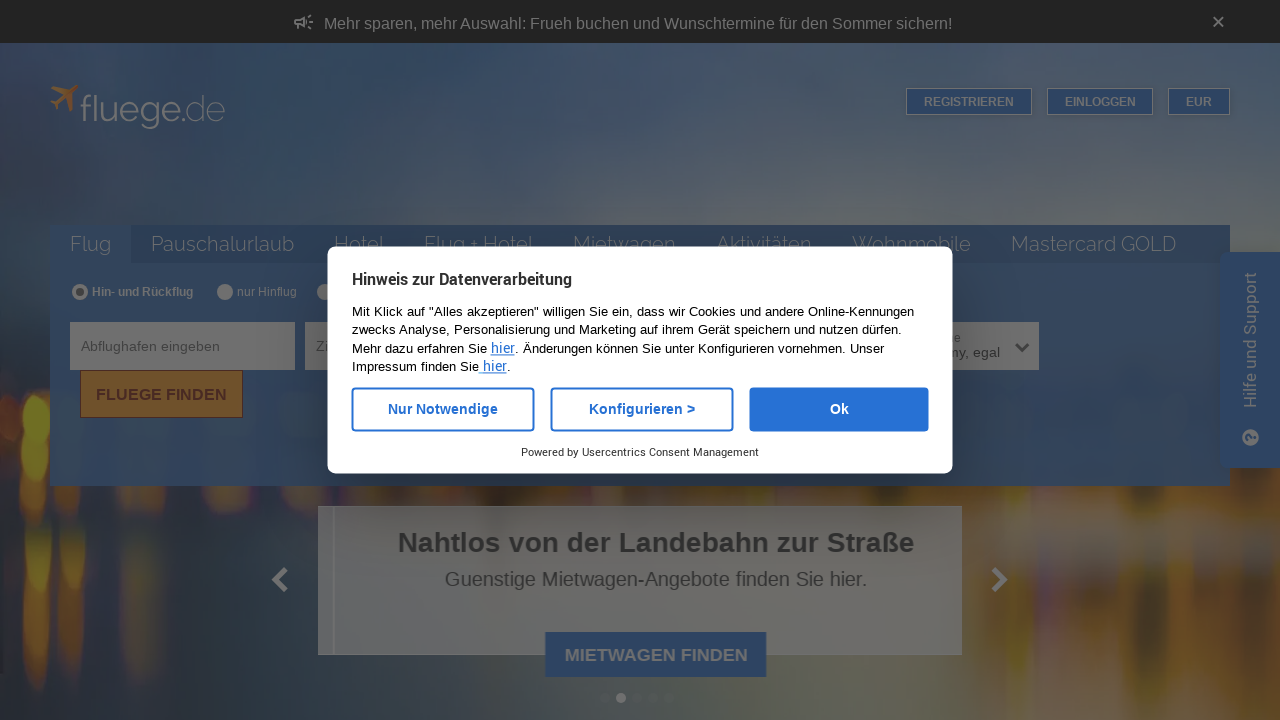

Filled departure location field with 'Frankfurt' on //*[@id="f0-dep-location-"]
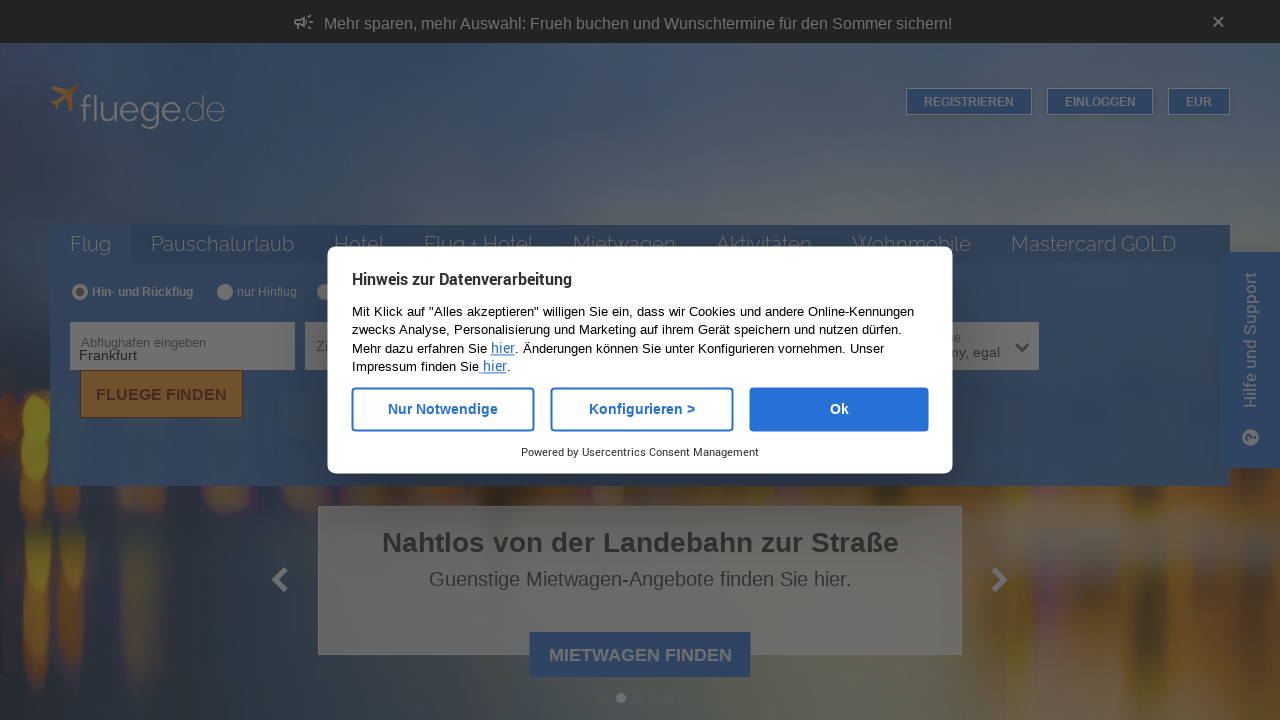

Located departure location field element
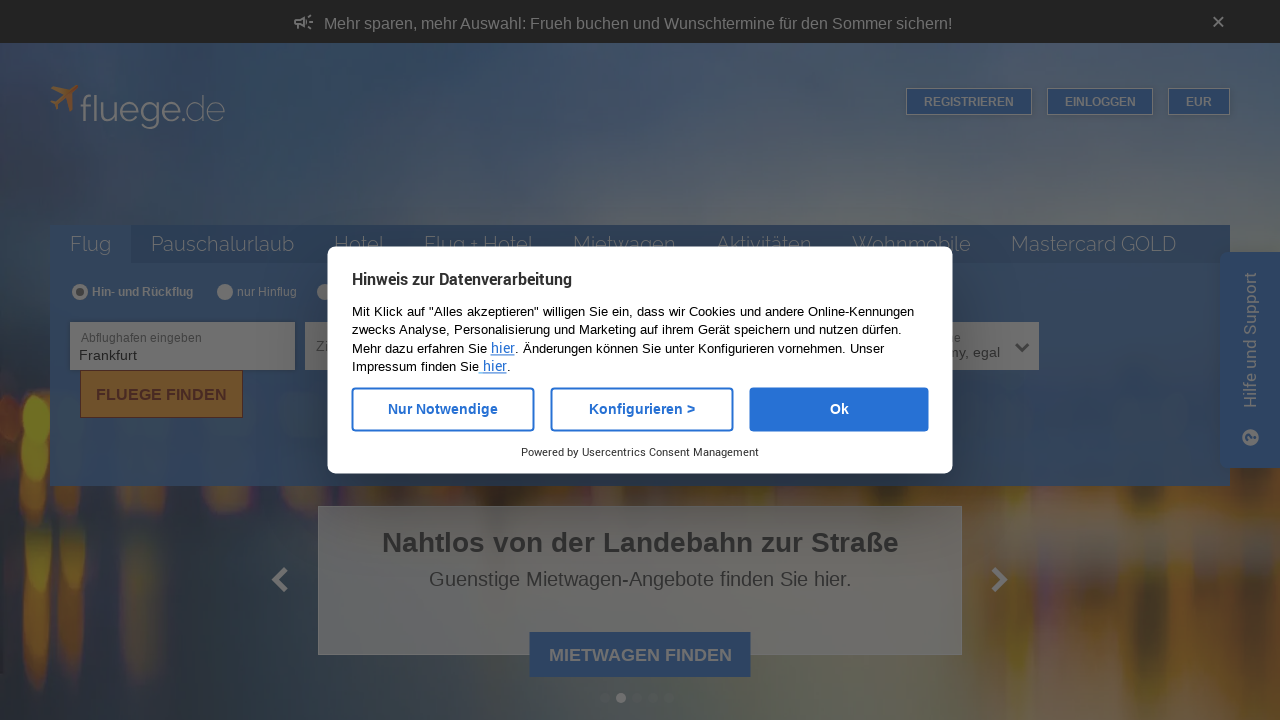

Verified departure location field contains 'Frankfurt'
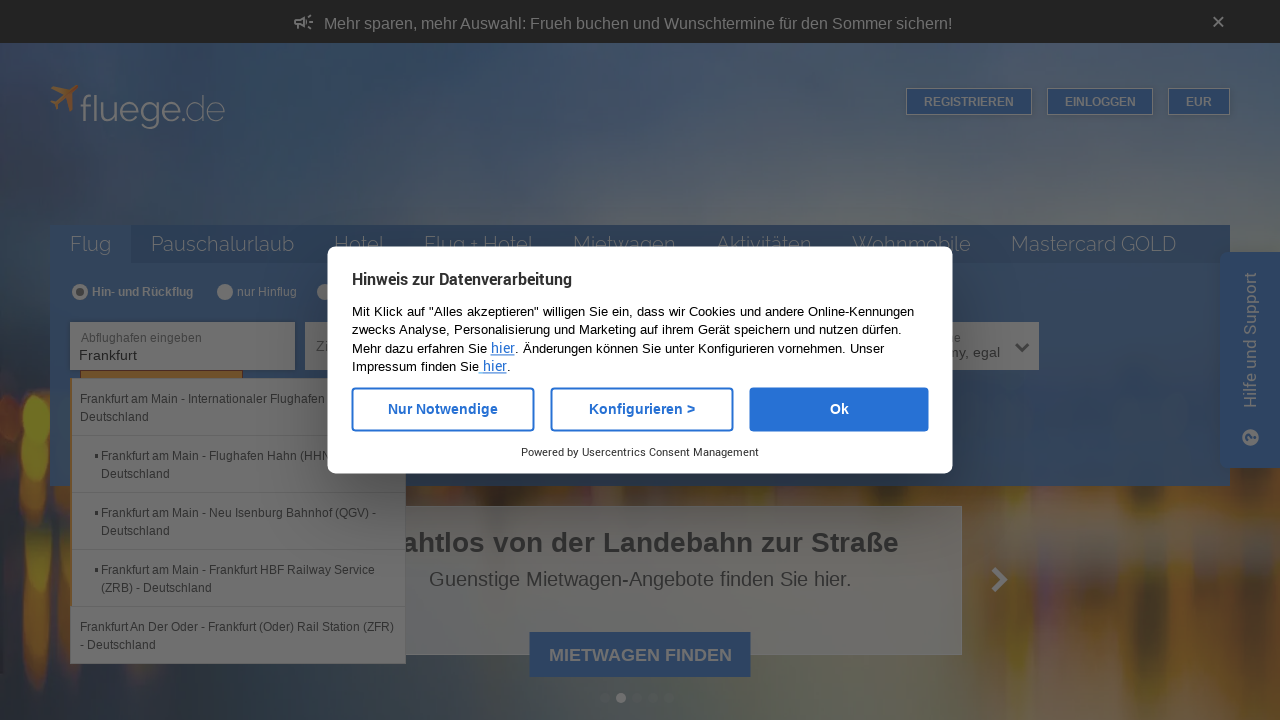

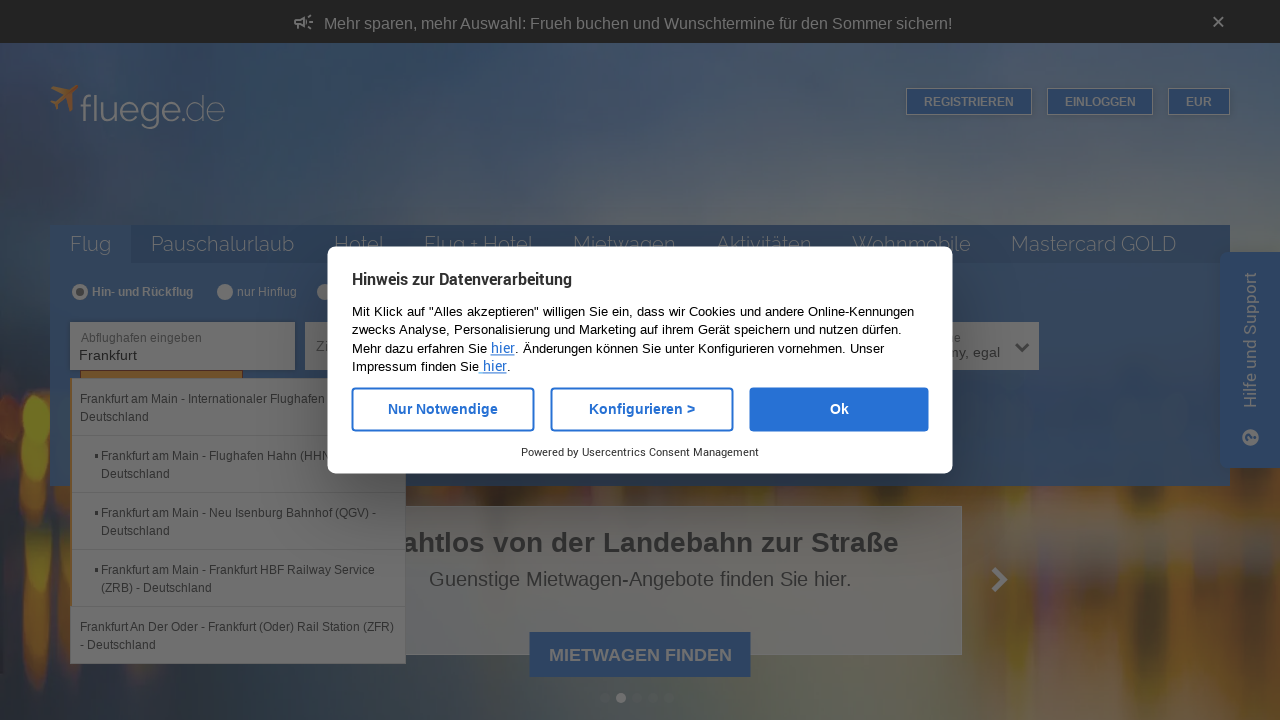